Tests checkbox interaction by verifying initial checkbox states and clicking on Checkbox 2 to toggle its state

Starting URL: https://material.angularjs.org/latest/demo/checkbox

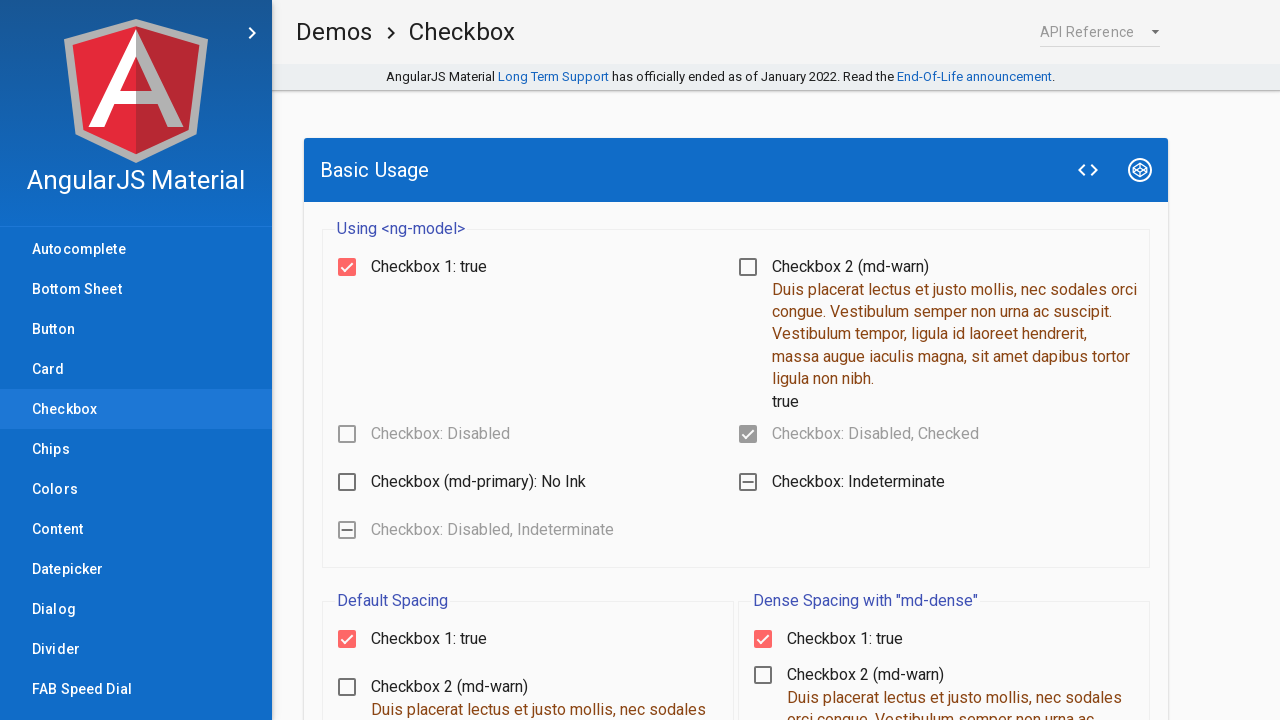

Waited for Checkbox 2 to load
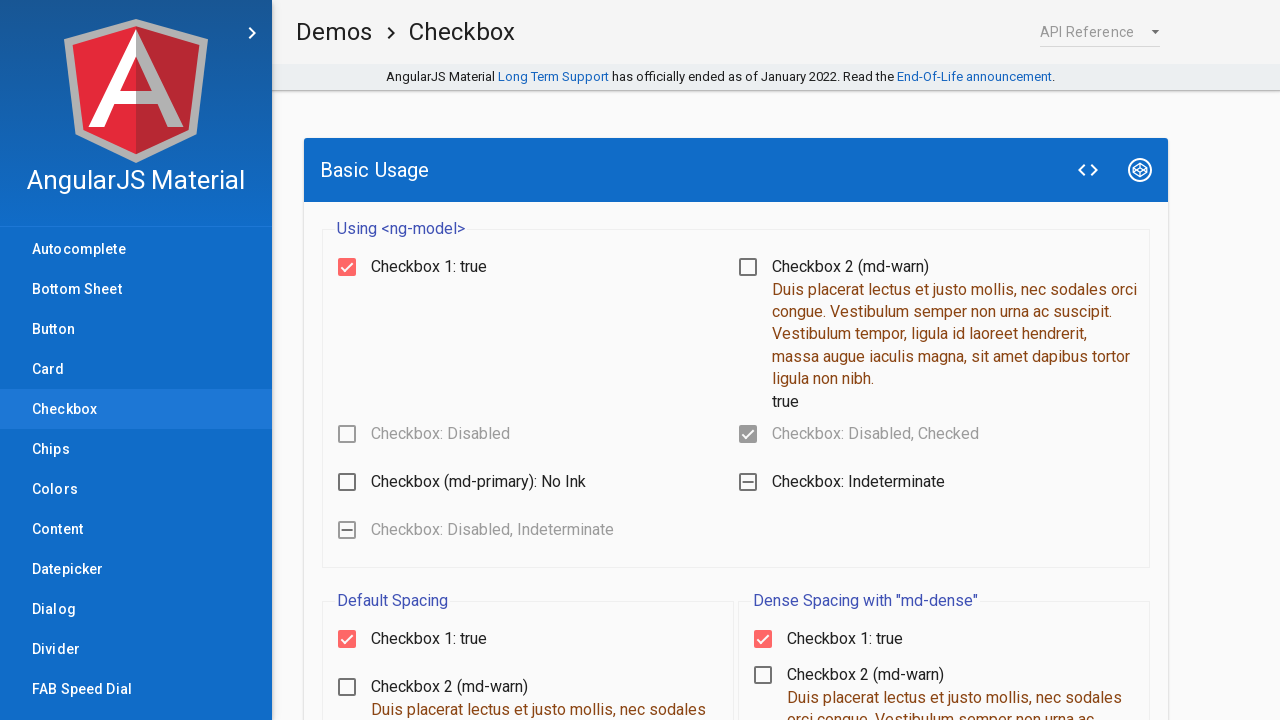

Clicked Checkbox 2 to toggle its state at (936, 330) on md-checkbox[aria-label='Checkbox 2']
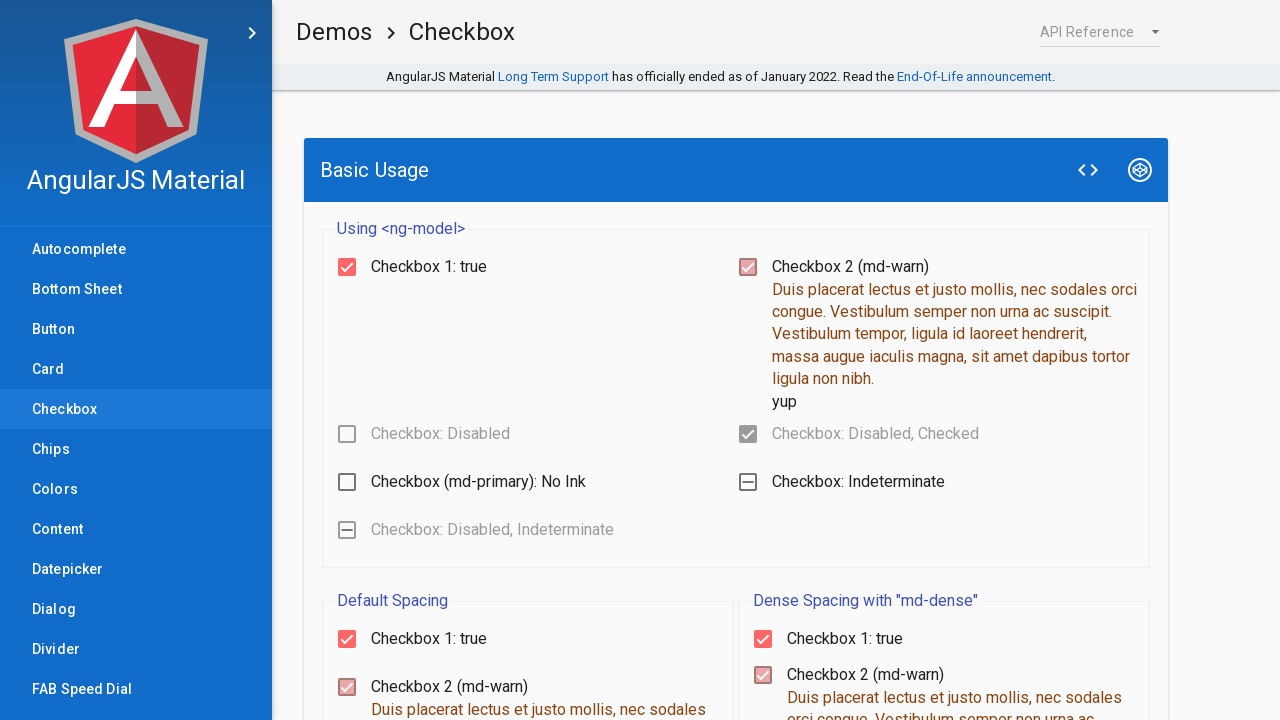

Verified Checkbox 2 is now checked (aria-checked='true')
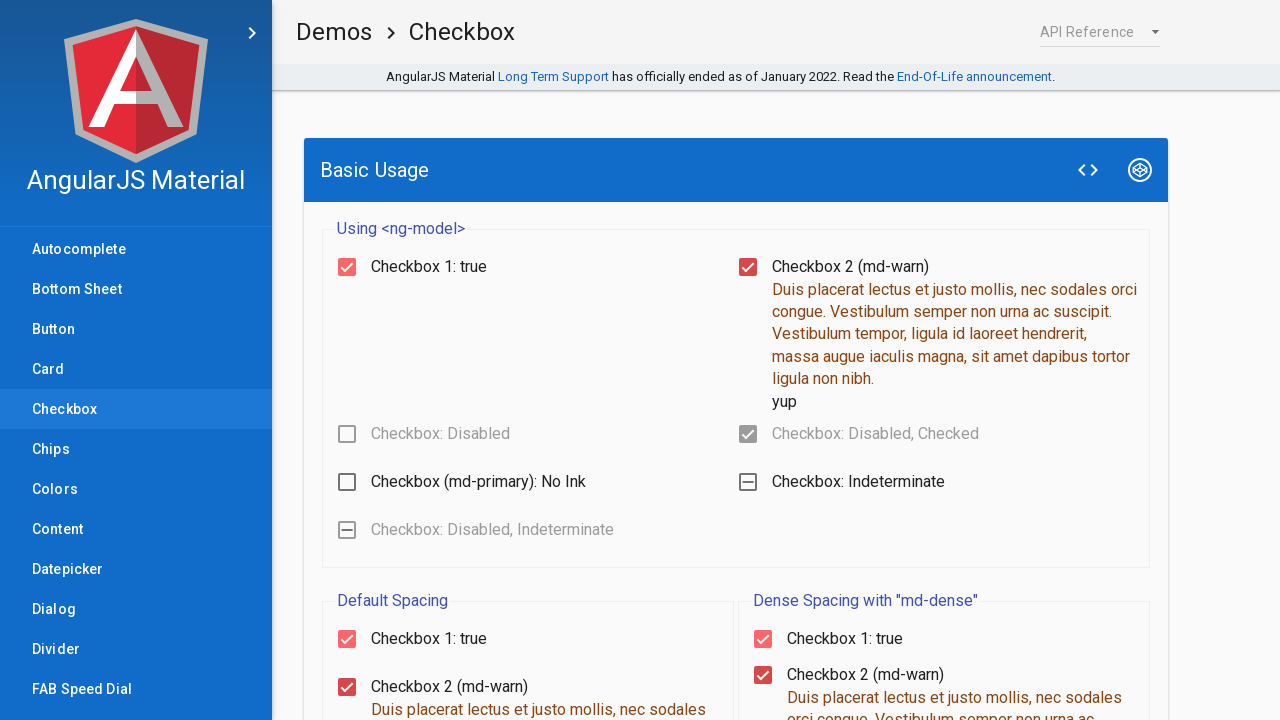

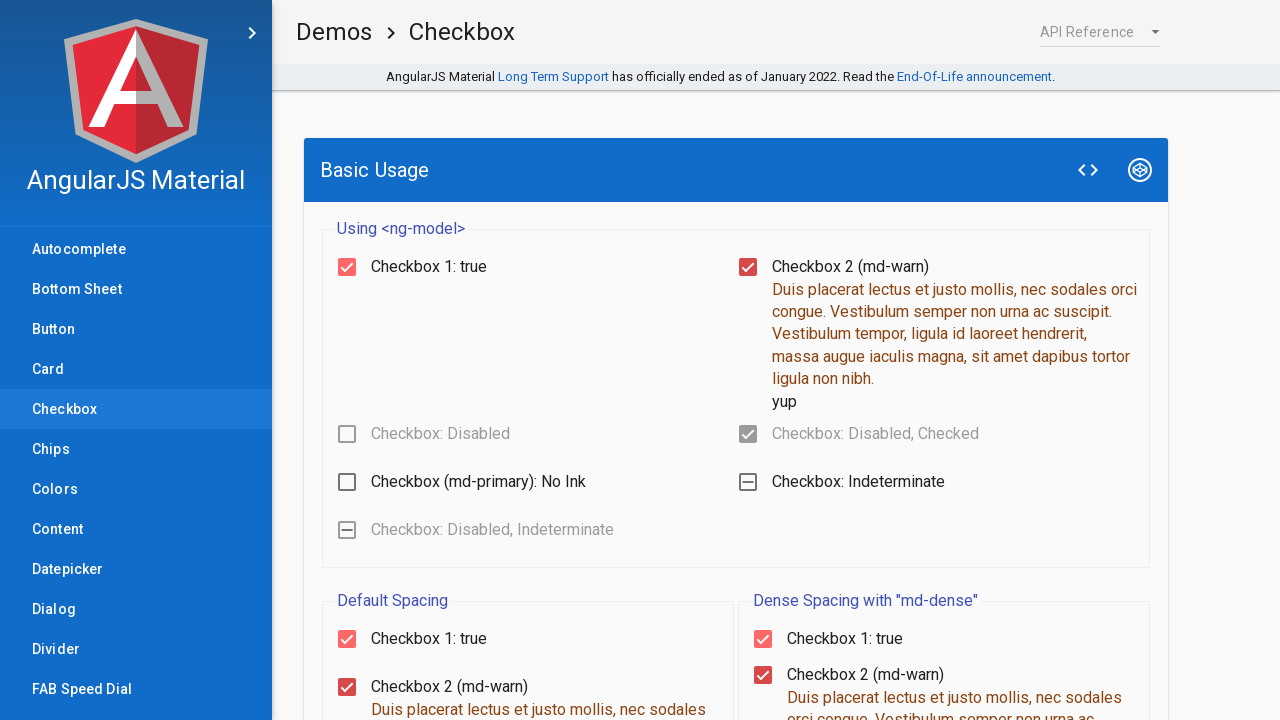